Tests frame handling by navigating to Oracle Java API documentation and clicking on a link within an iframe

Starting URL: https://docs.oracle.com/javase/8/docs/api/

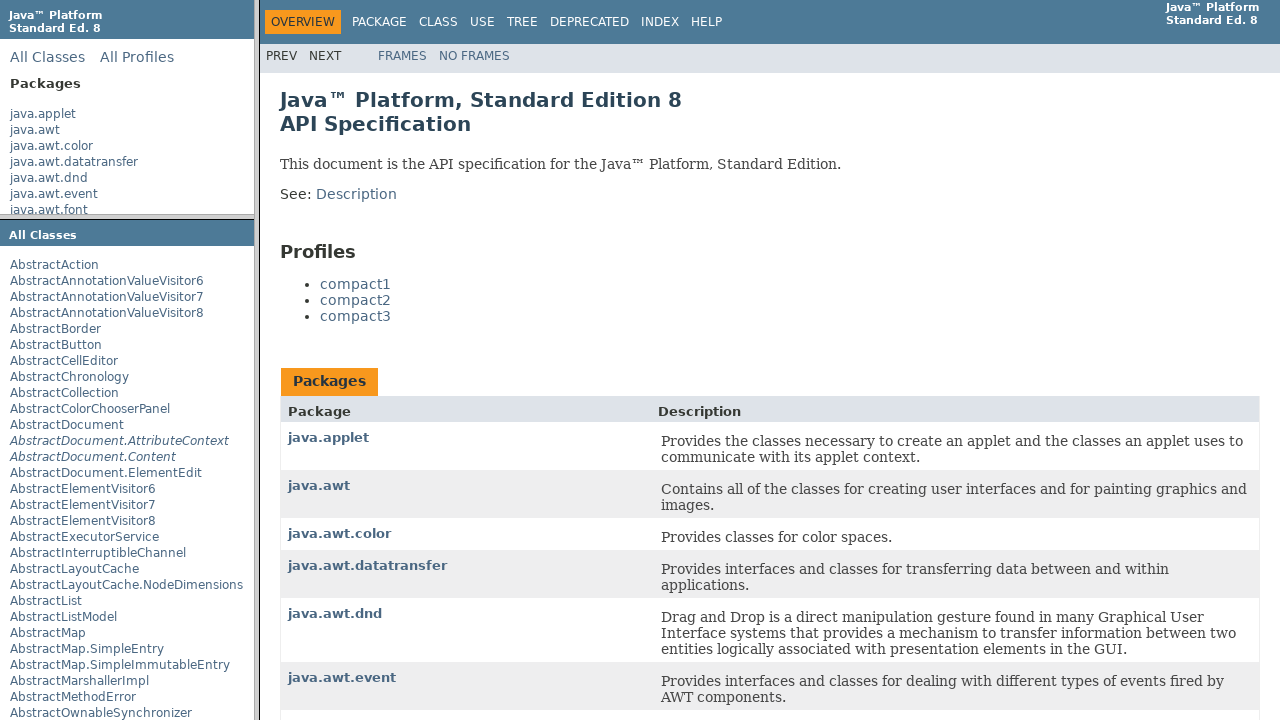

Navigated to Oracle Java API documentation
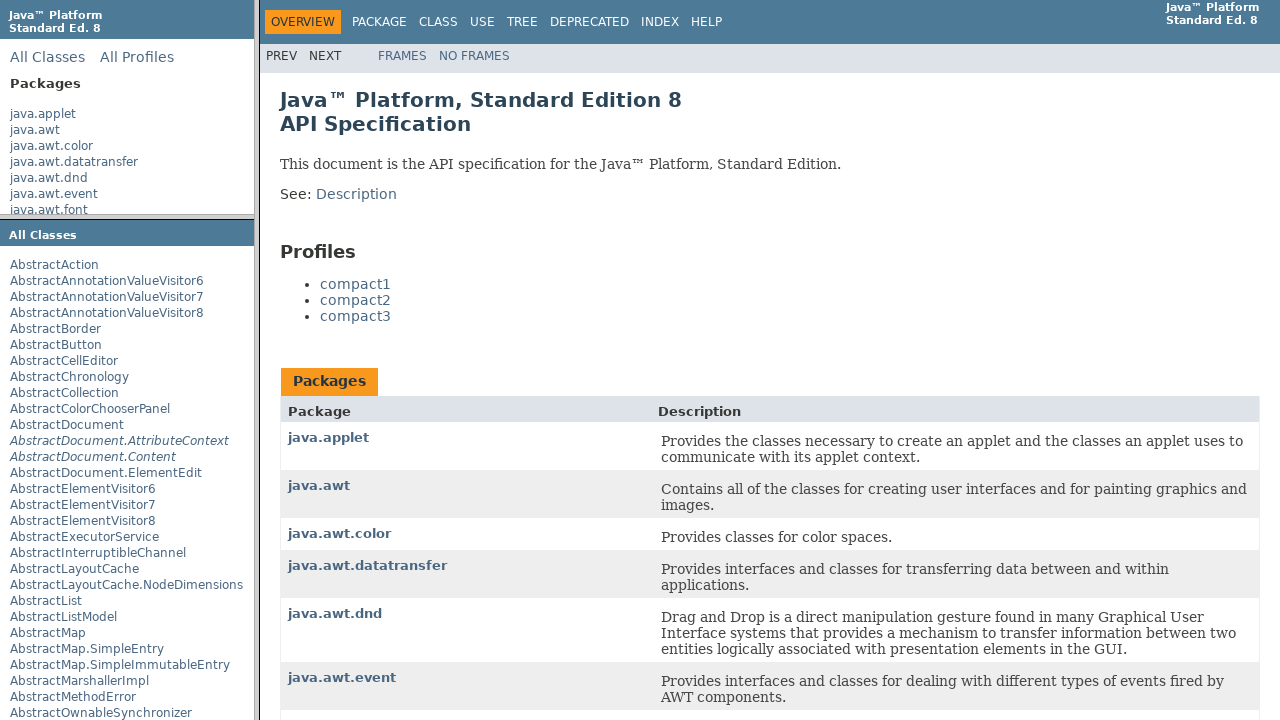

Located packageListFrame iframe
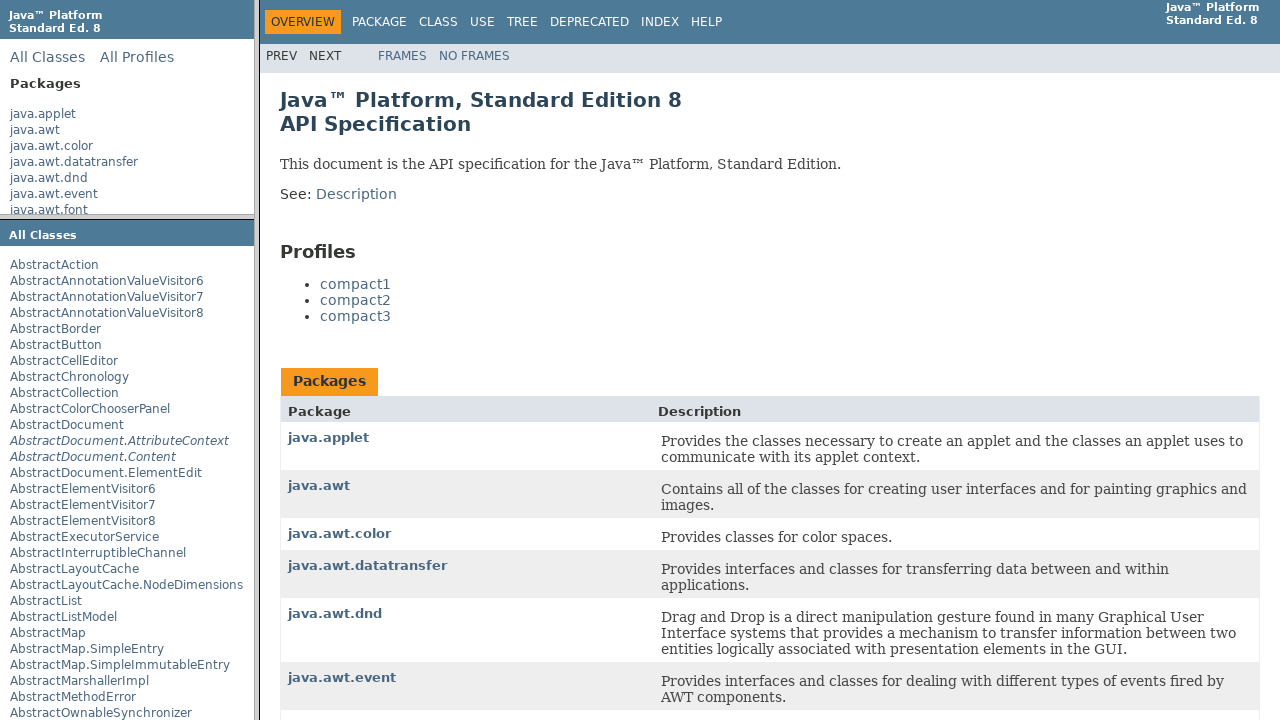

Clicked on java.applet link within iframe at (43, 114) on xpath=//frame[@name='packageListFrame'] >> internal:control=enter-frame >> xpath
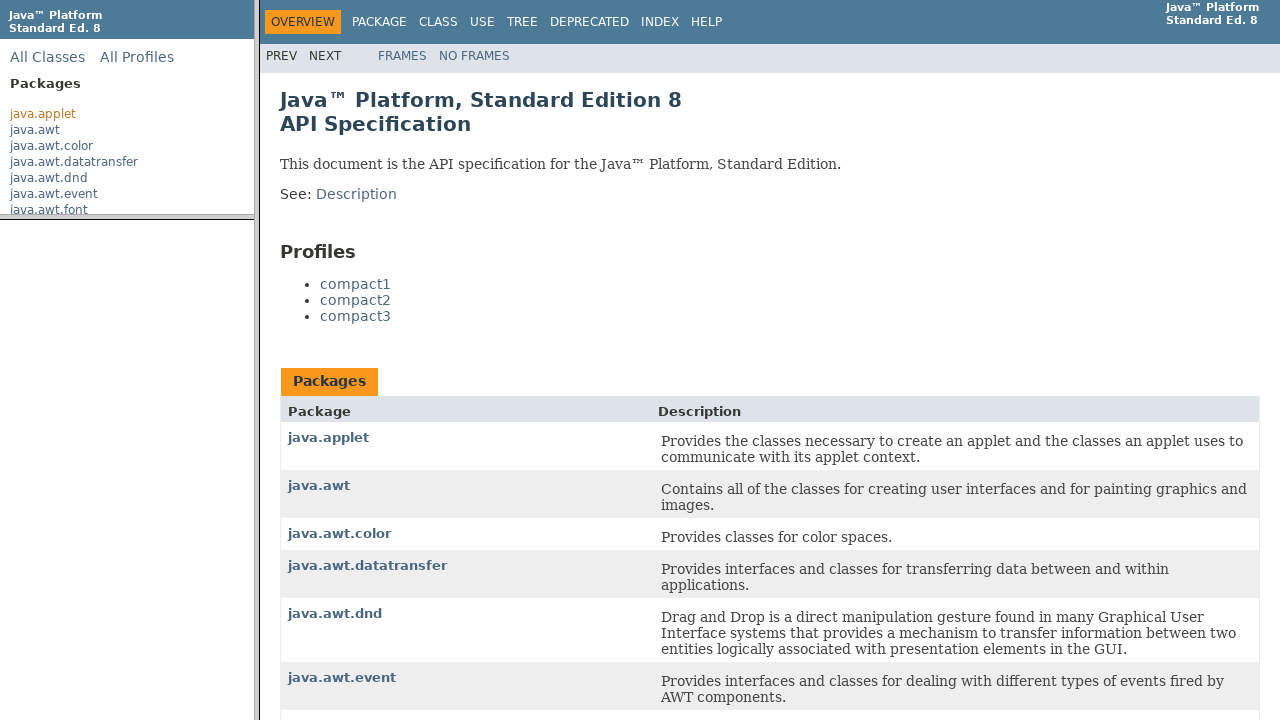

Waited 8 seconds for content to load
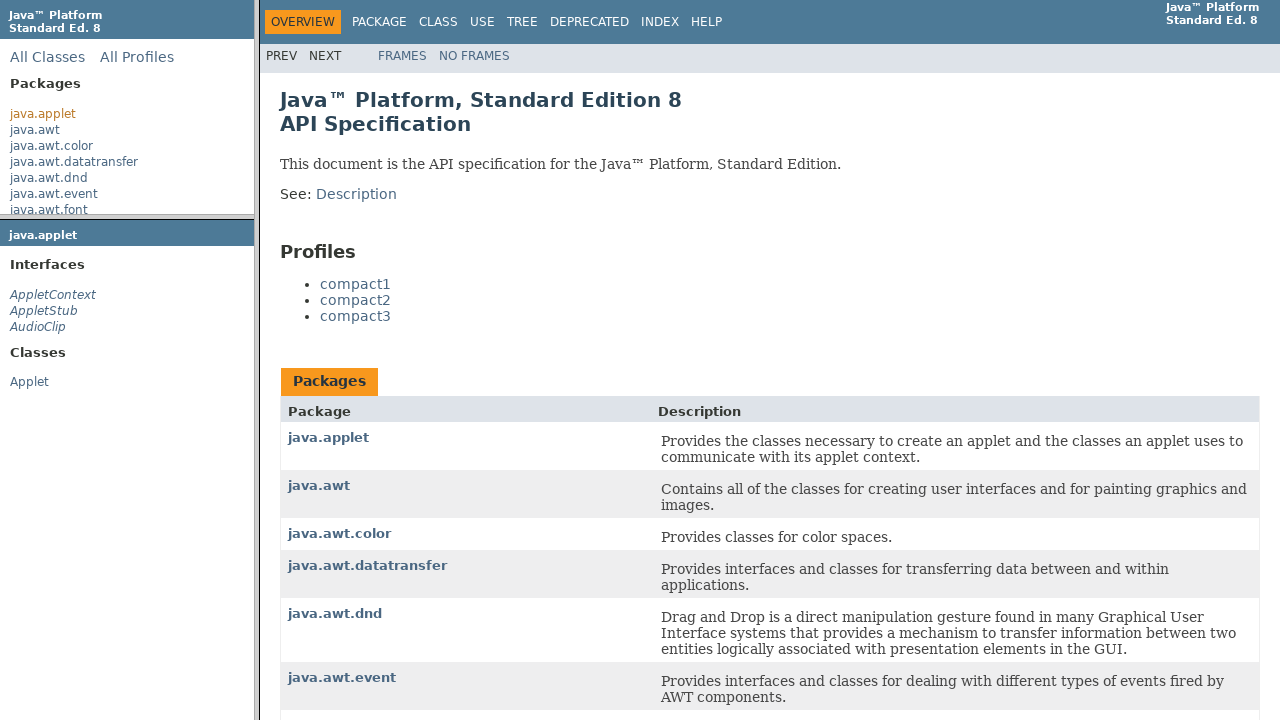

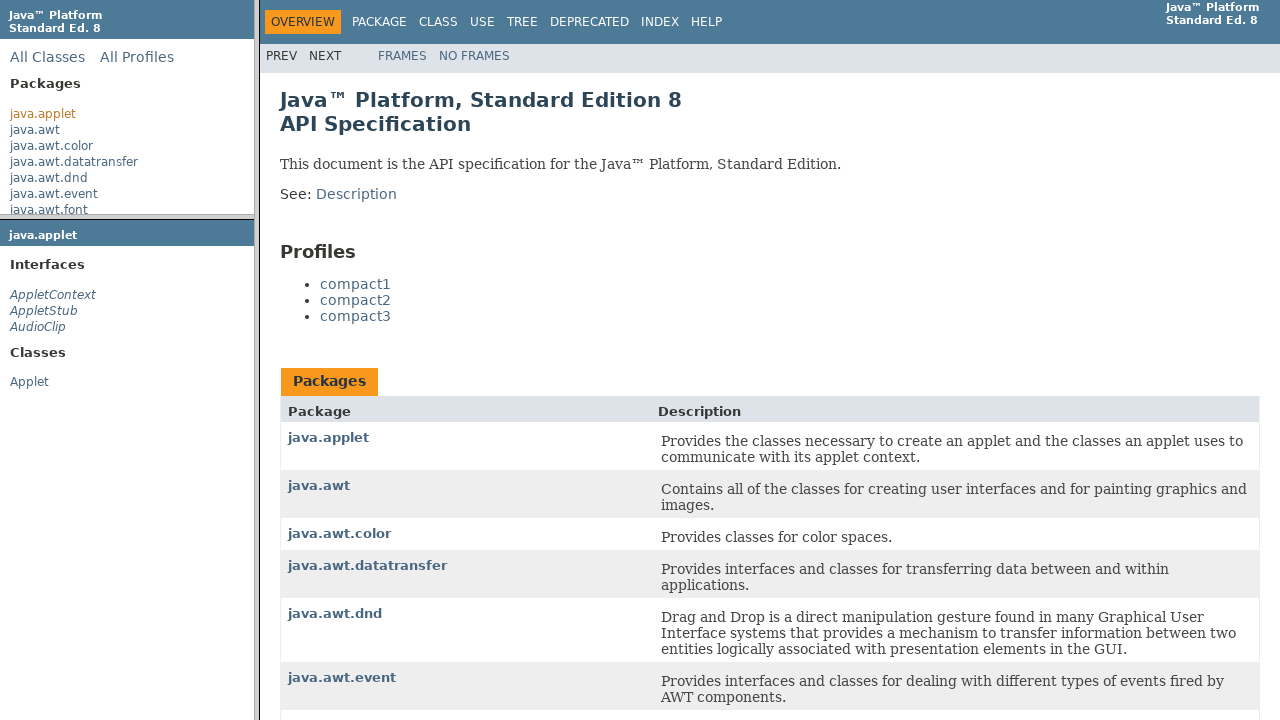